Tests handling of a JavaScript prompt dialog by clicking a button to trigger it, entering text, and accepting it

Starting URL: https://bonigarcia.dev/selenium-webdriver-java/dialog-boxes.html

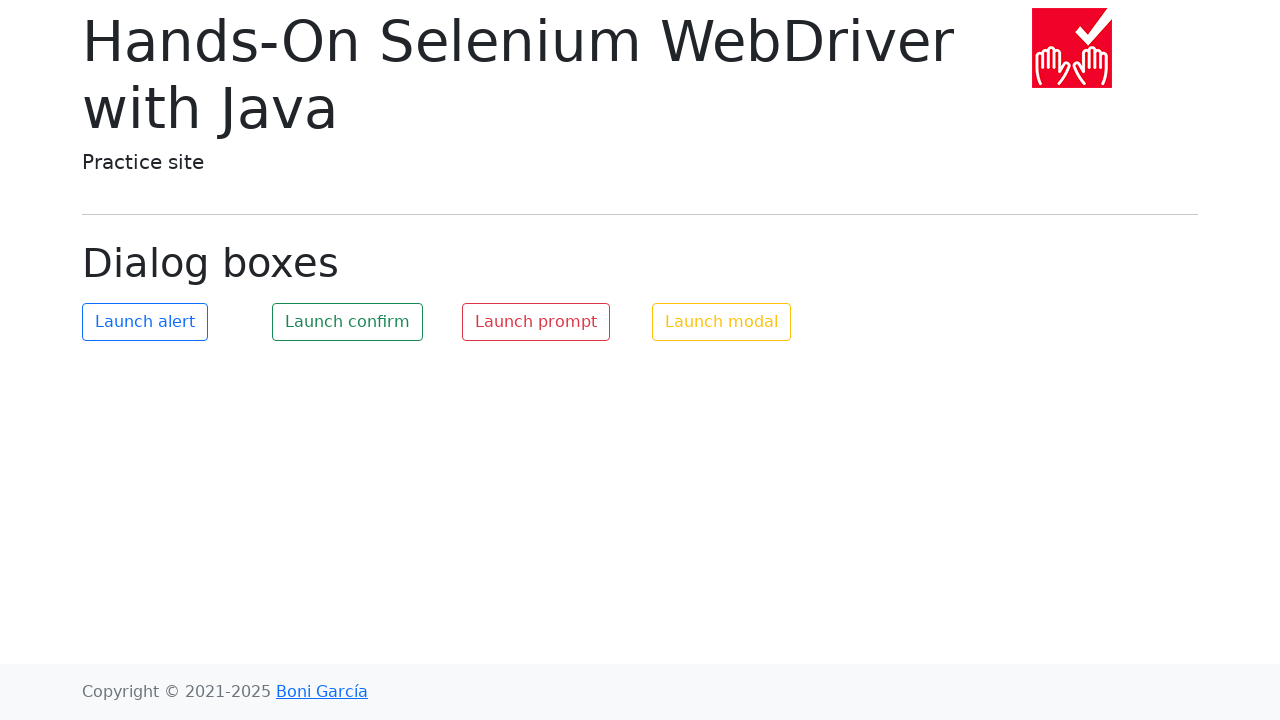

Set up event handler for prompt dialog
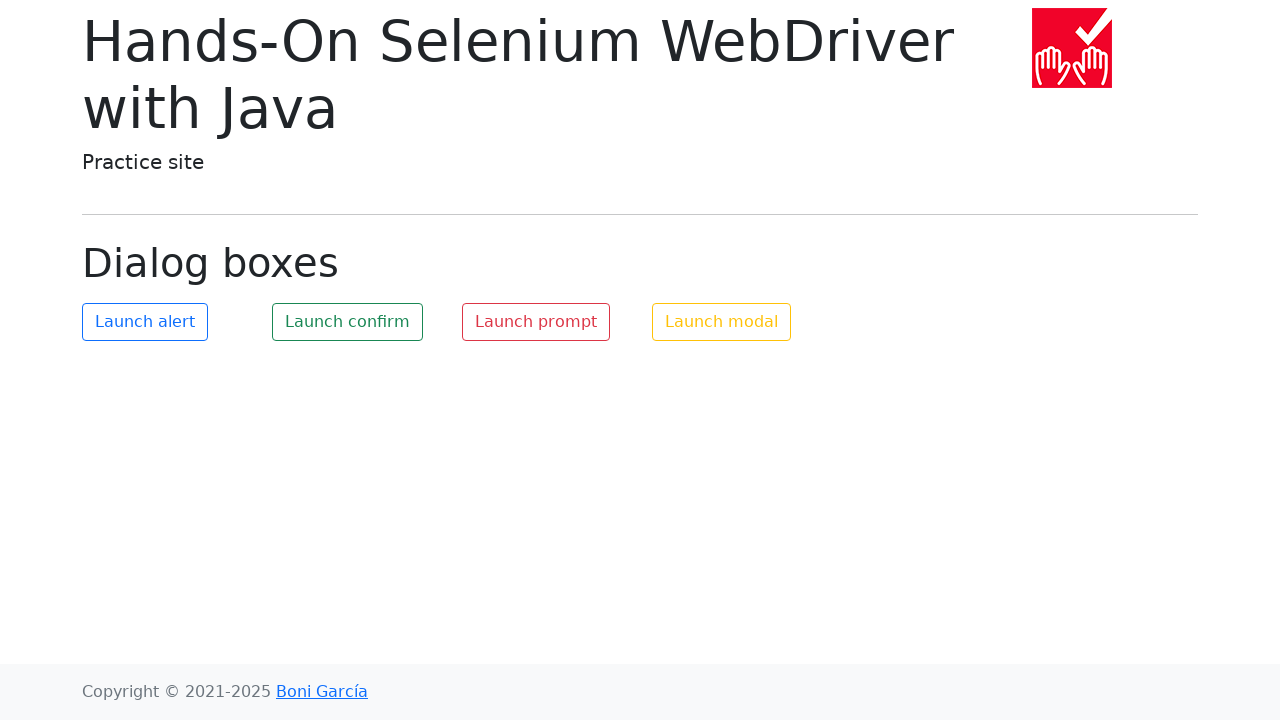

Clicked button to trigger JavaScript prompt dialog at (536, 322) on #my-prompt
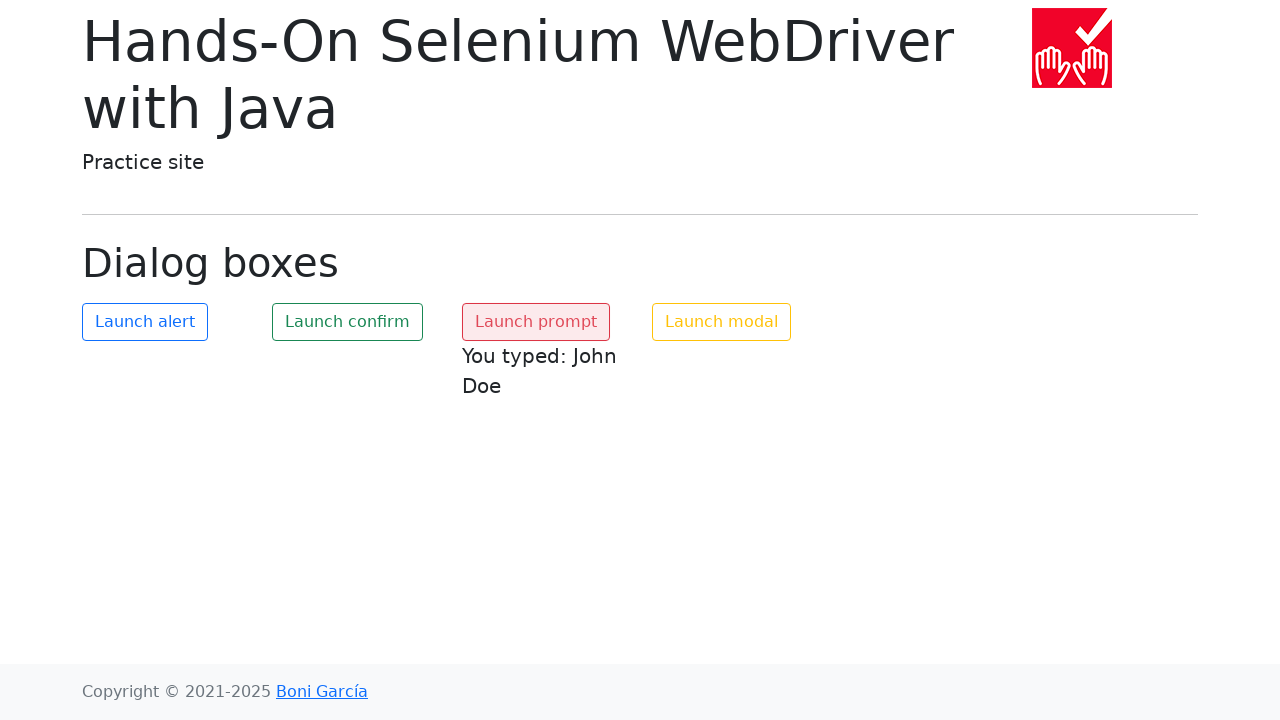

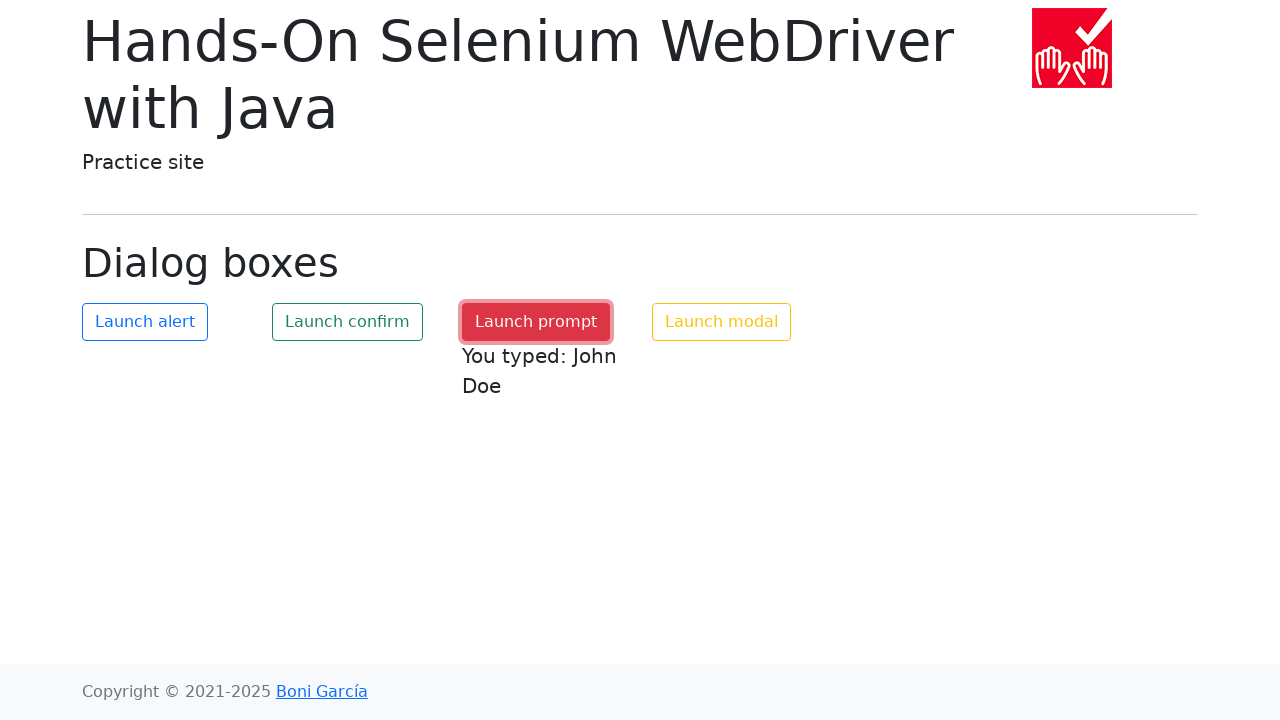